Tests the A/B Testing page by navigating to it and verifying the heading text is displayed

Starting URL: https://the-internet.herokuapp.com/

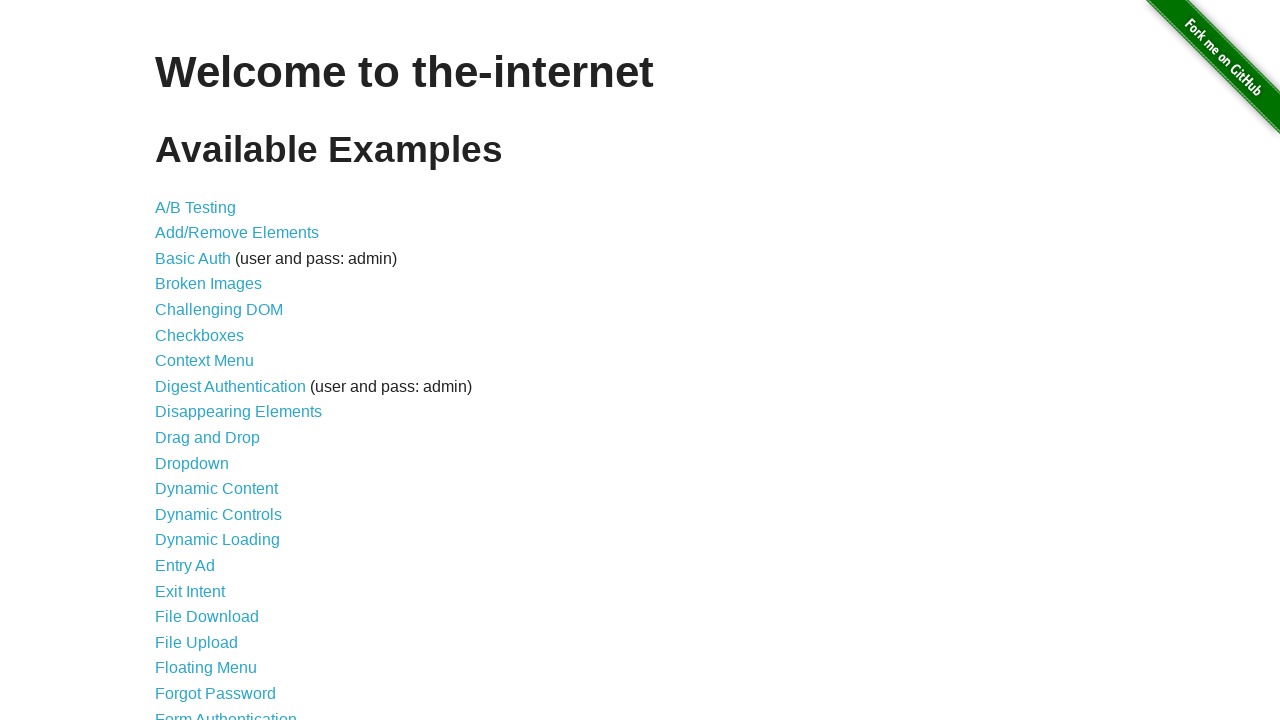

Clicked on 'A/B Testing' link at (196, 207) on xpath=//ul/li/a[text()='A/B Testing']
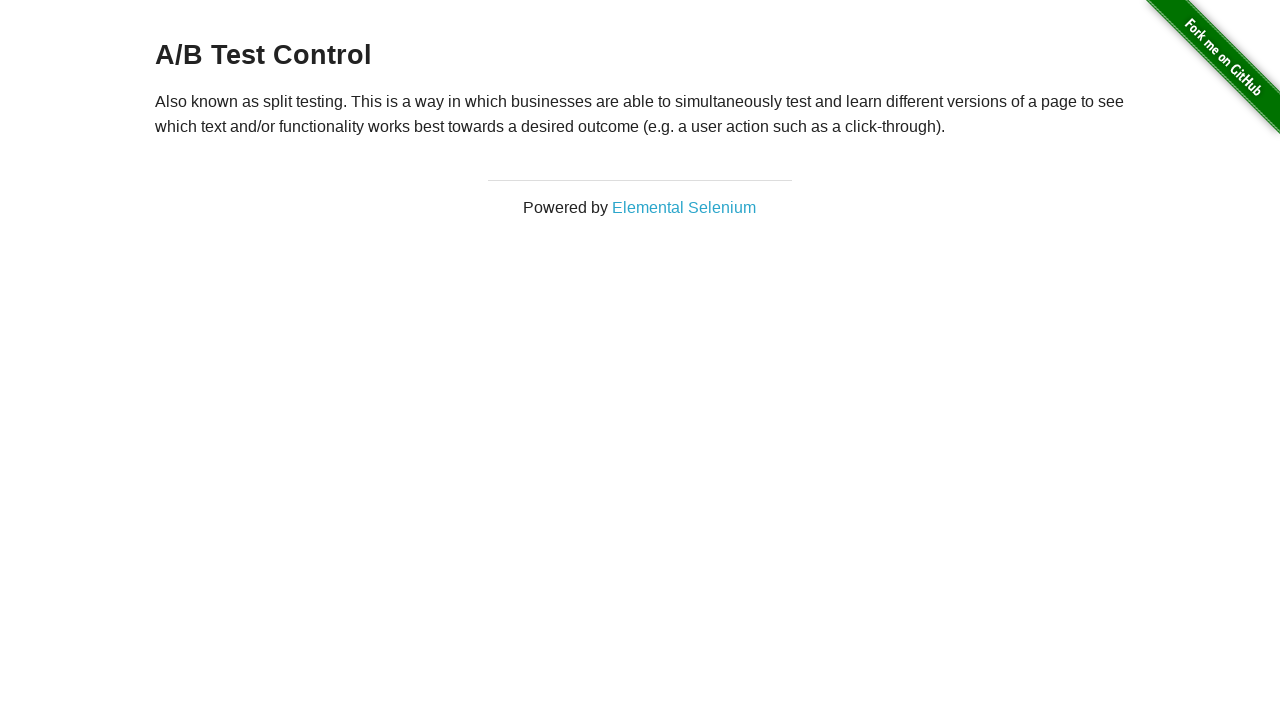

A/B Testing page heading loaded and is visible
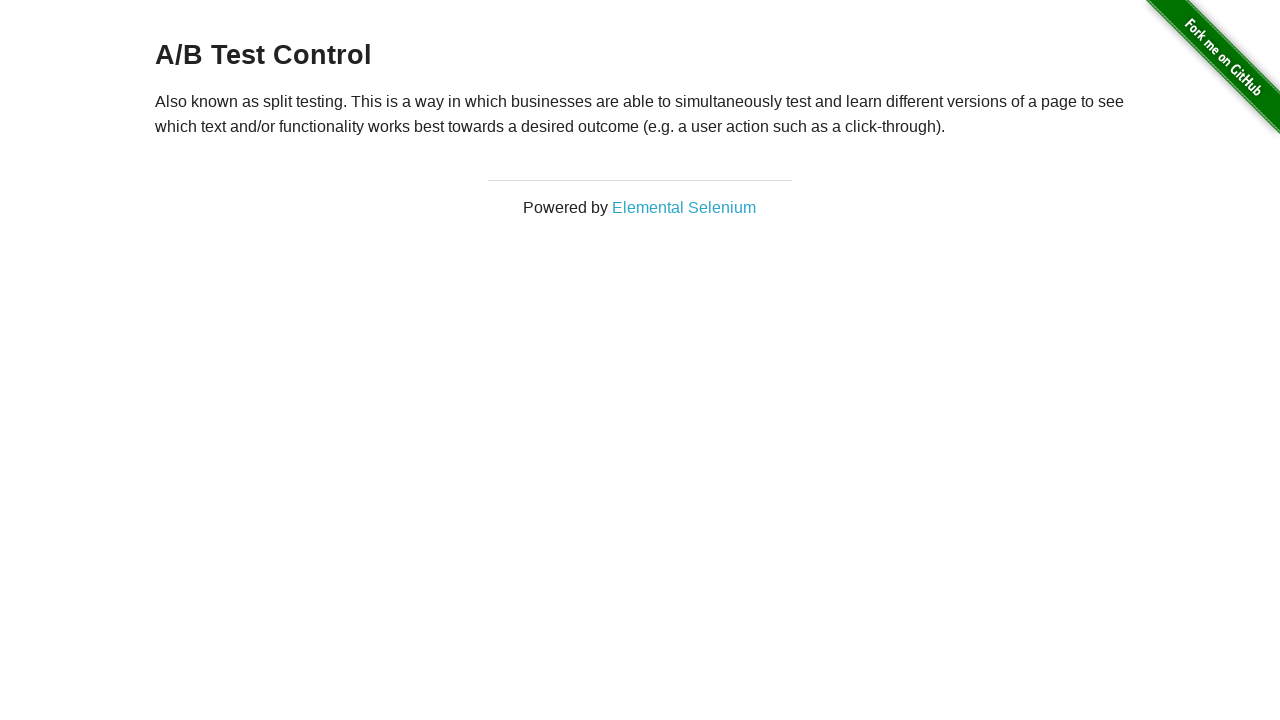

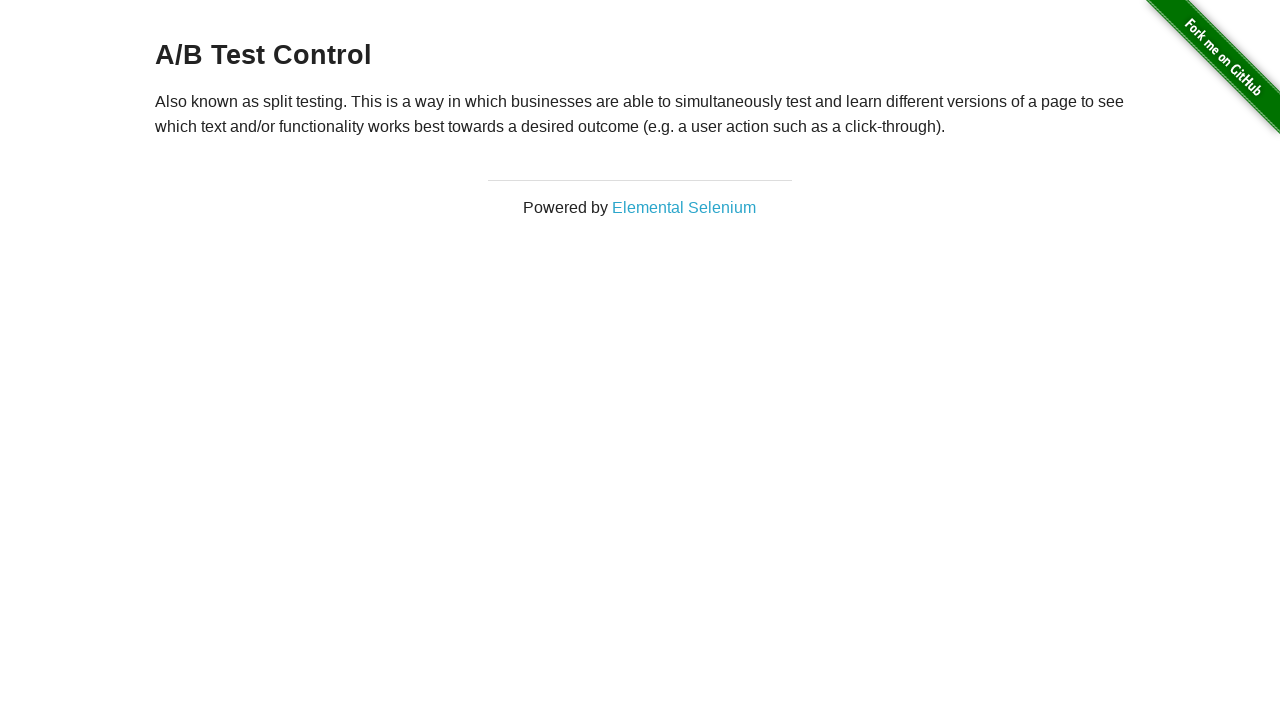